Fills all text input fields on a form with a test answer and submits the form by clicking the submit button.

Starting URL: http://suninjuly.github.io/find_xpath_form

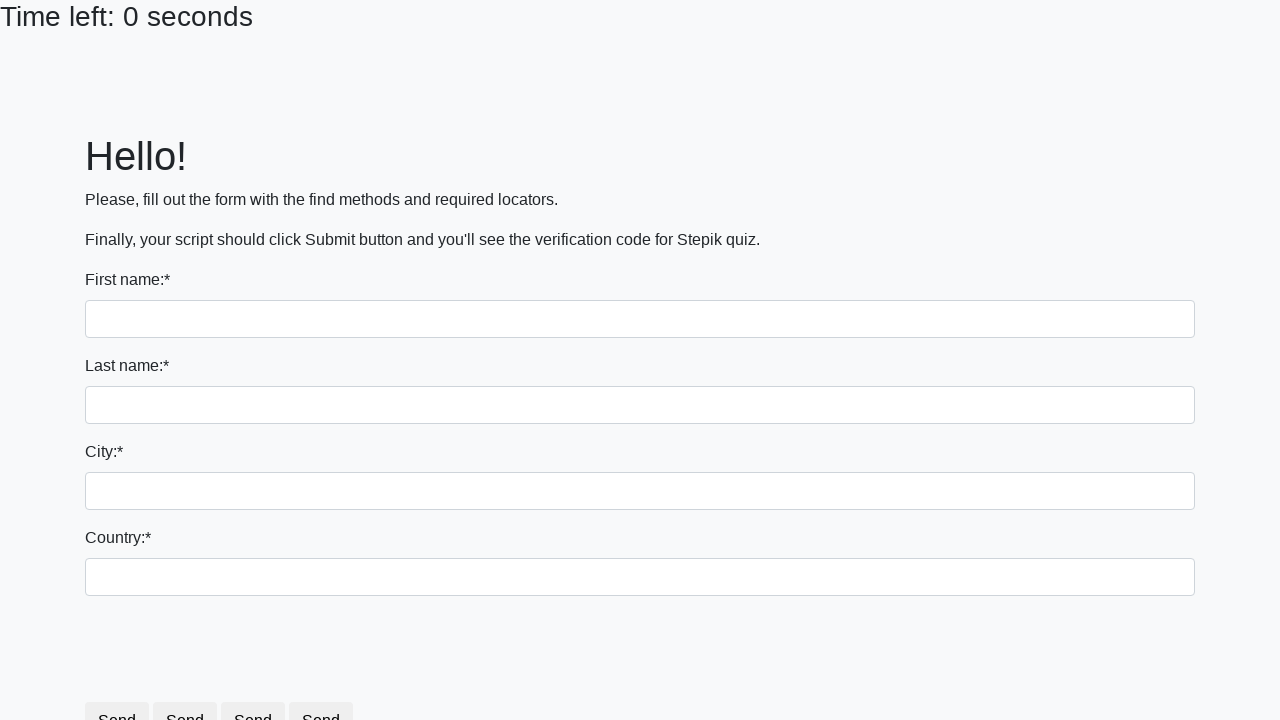

Navigated to form page
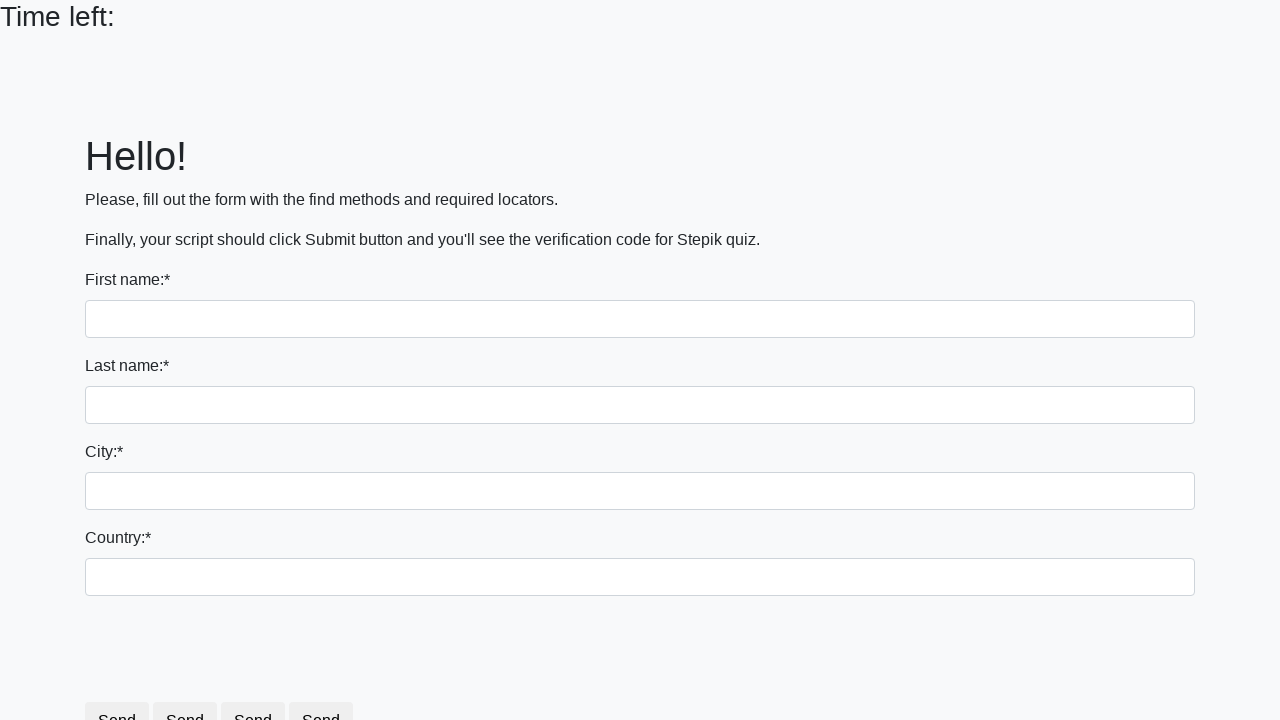

Located all input fields on the form
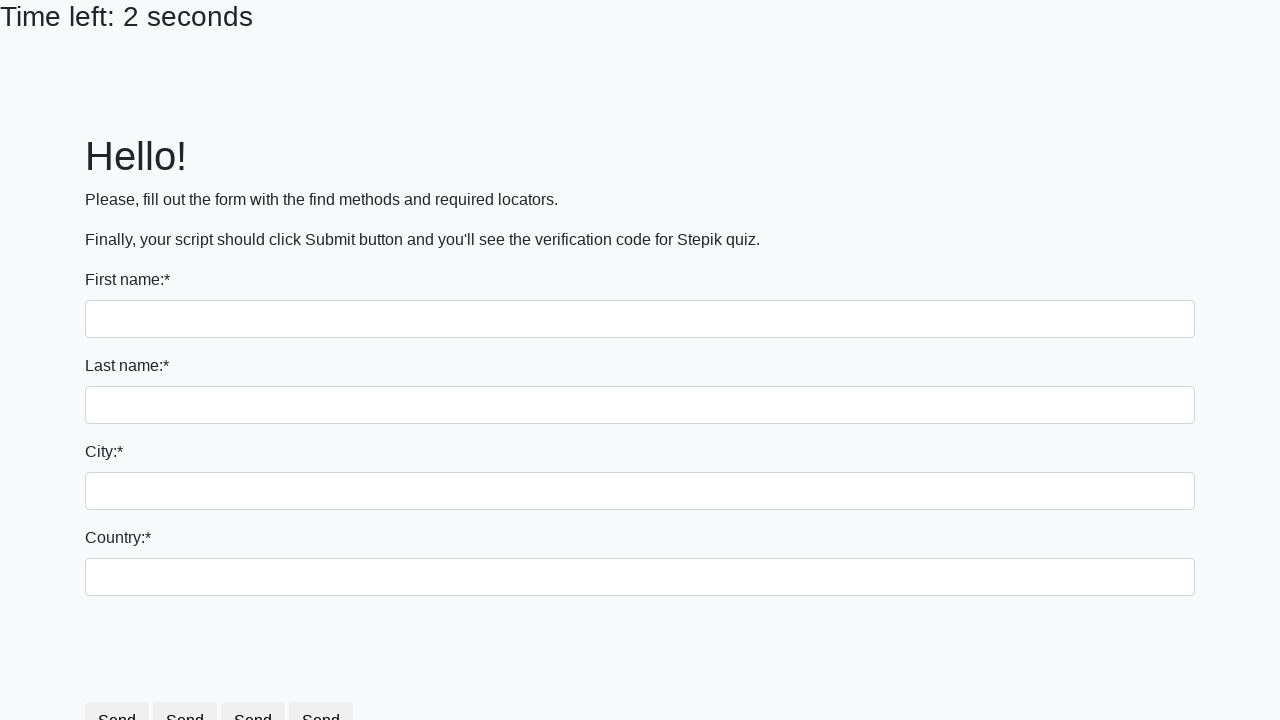

Filled text input field with test answer 'Мой ответ' on input >> nth=0
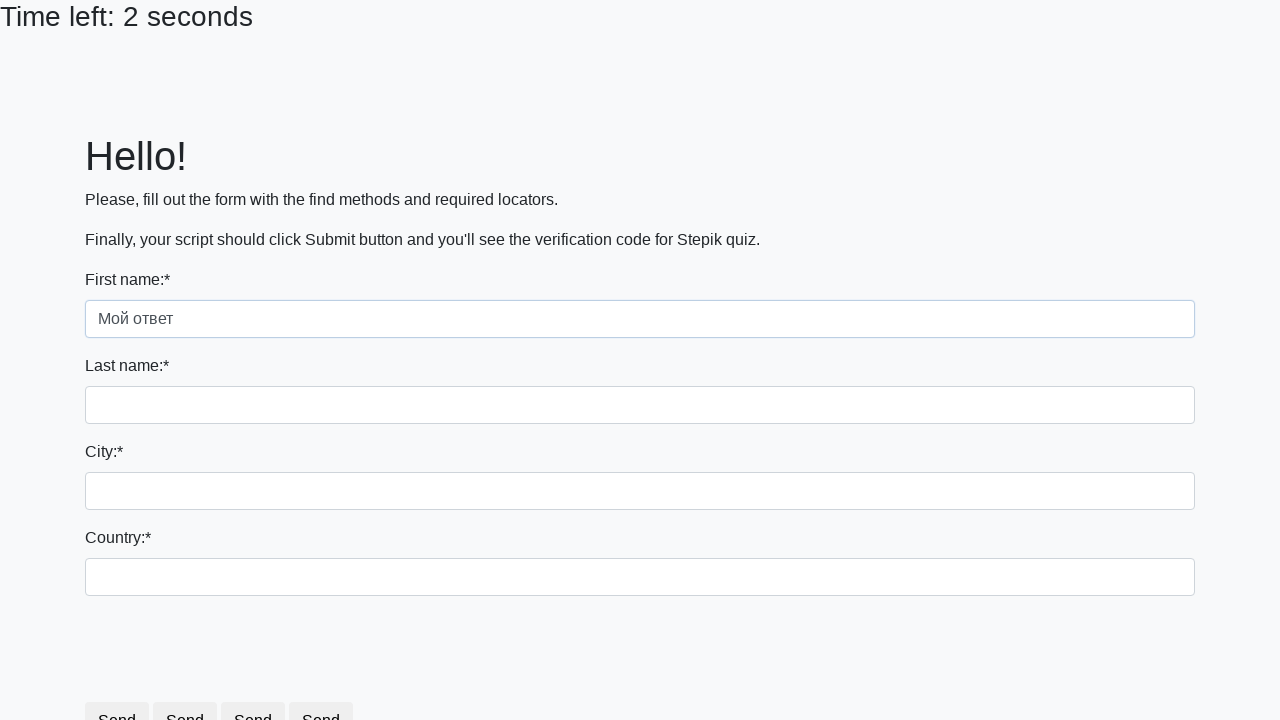

Filled text input field with test answer 'Мой ответ' on input >> nth=1
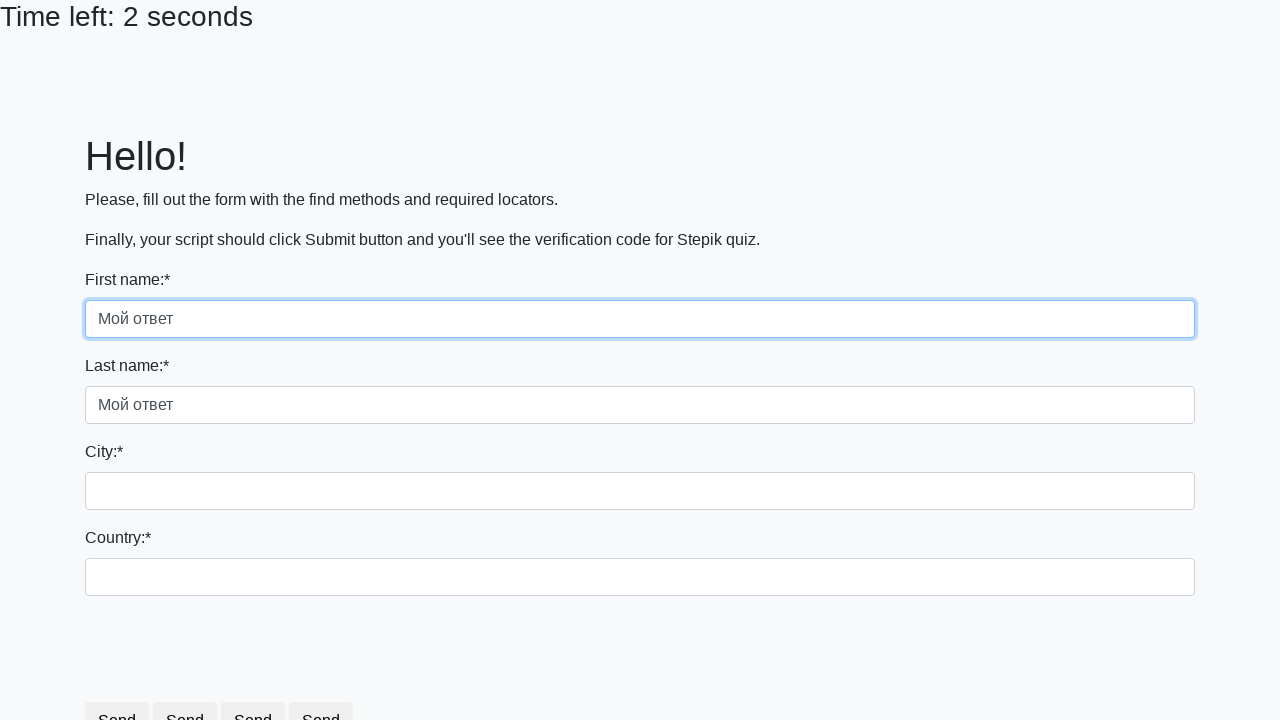

Filled text input field with test answer 'Мой ответ' on input >> nth=2
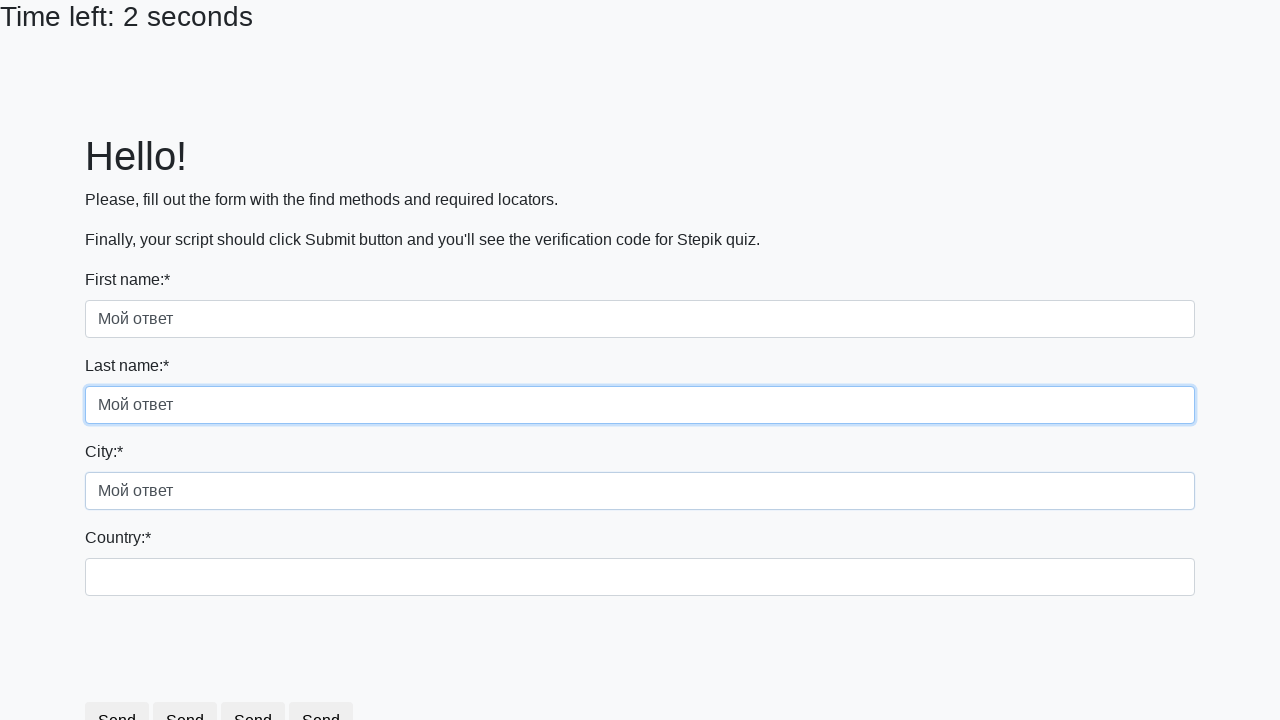

Filled text input field with test answer 'Мой ответ' on input >> nth=3
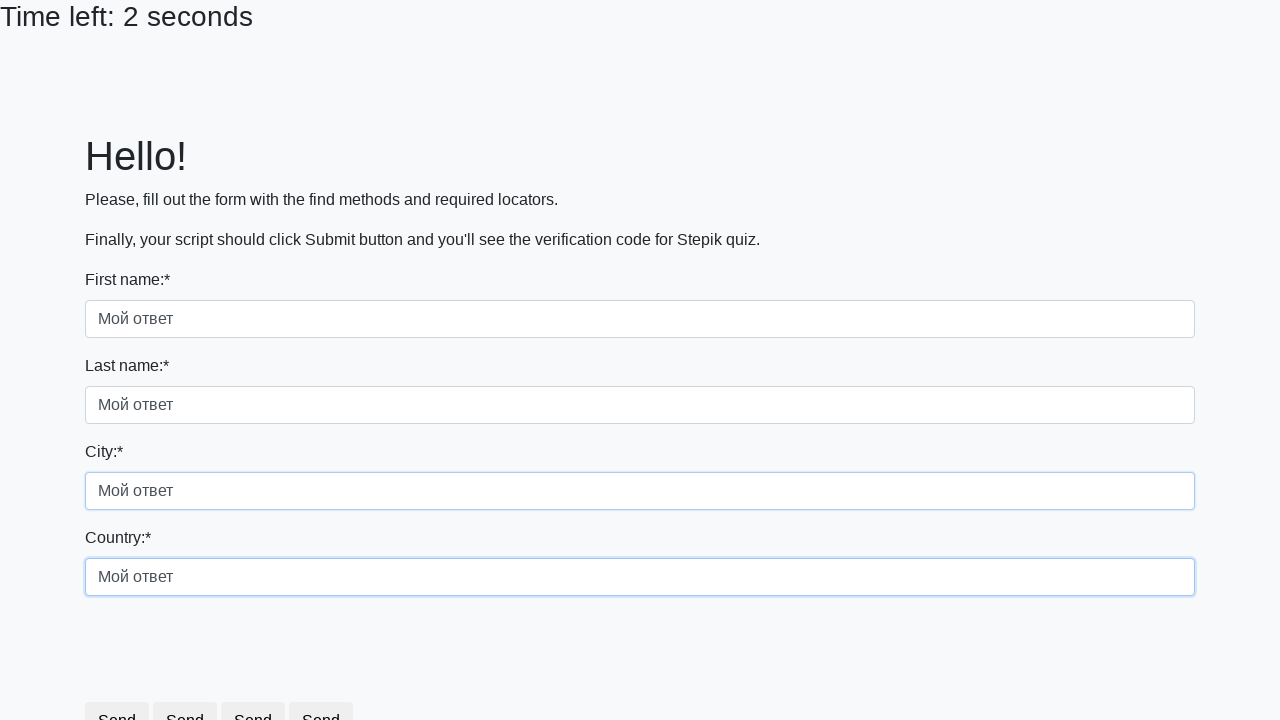

Clicked submit button to submit the form at (259, 685) on button[type='submit']
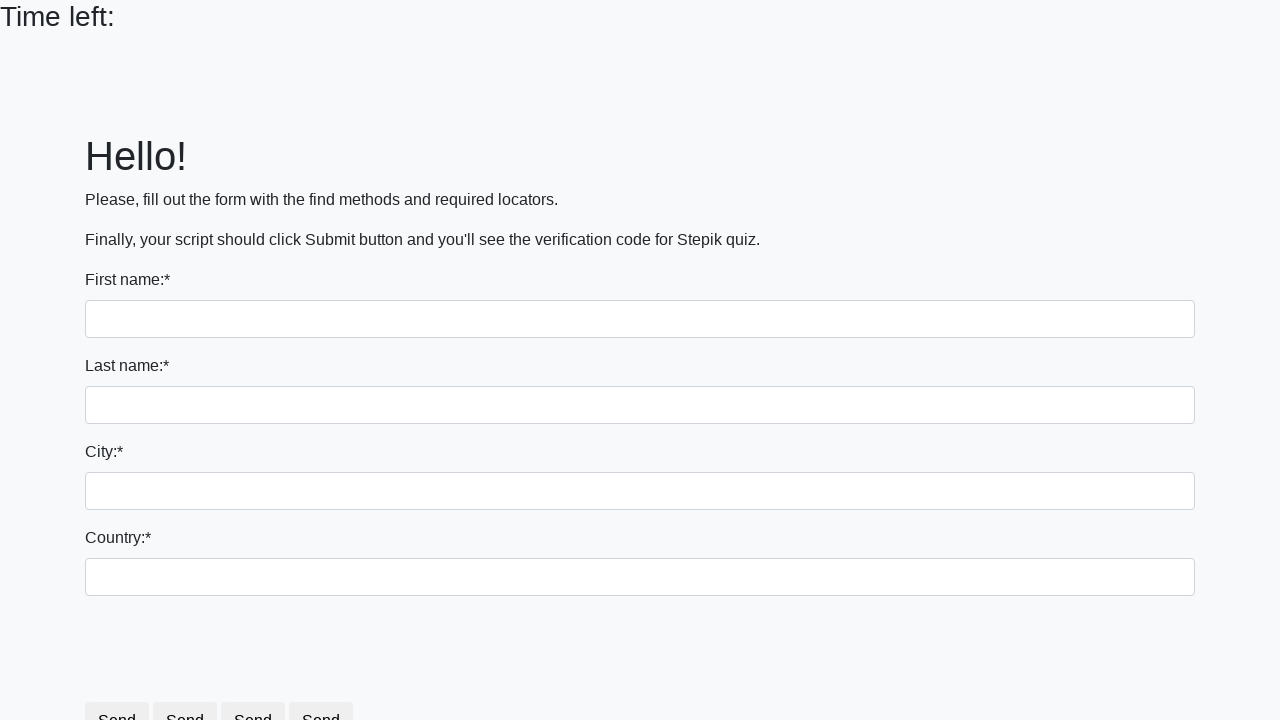

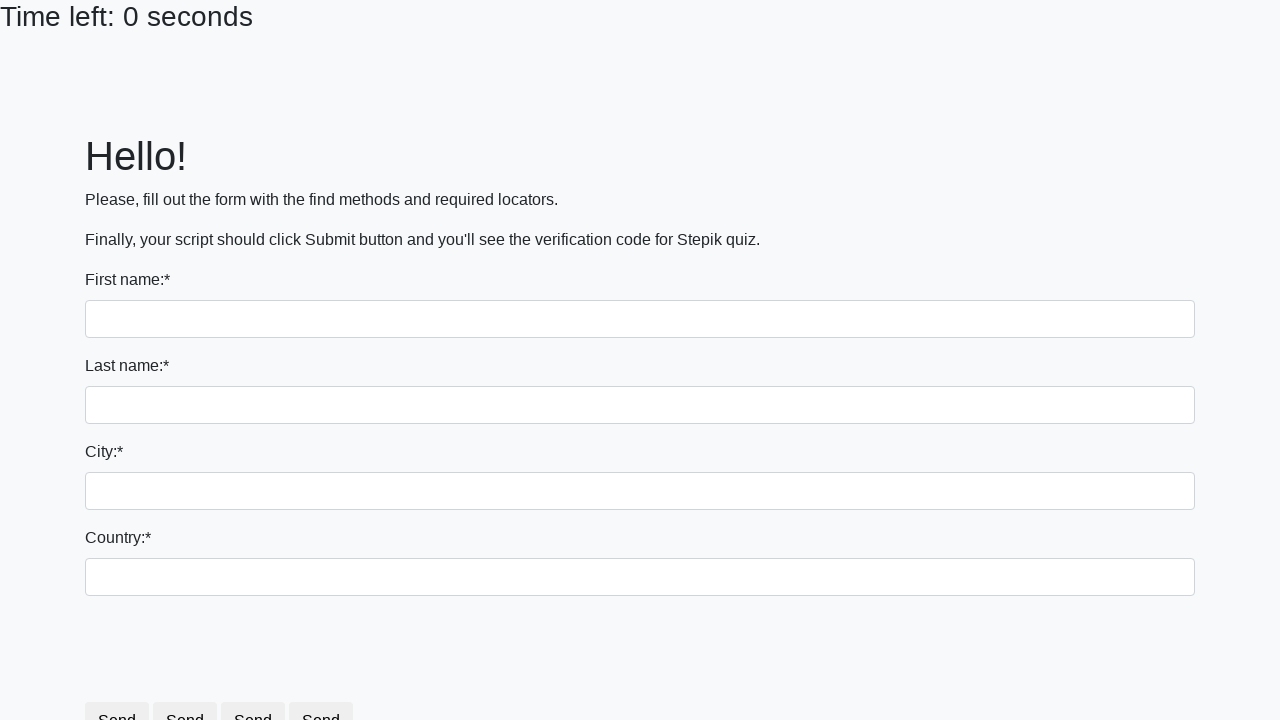